Tests form validation by filling only the language name field and submitting, then verifying an error message about incomplete input is displayed

Starting URL: http://www.99-bottles-of-beer.net/submitnewlanguage.html

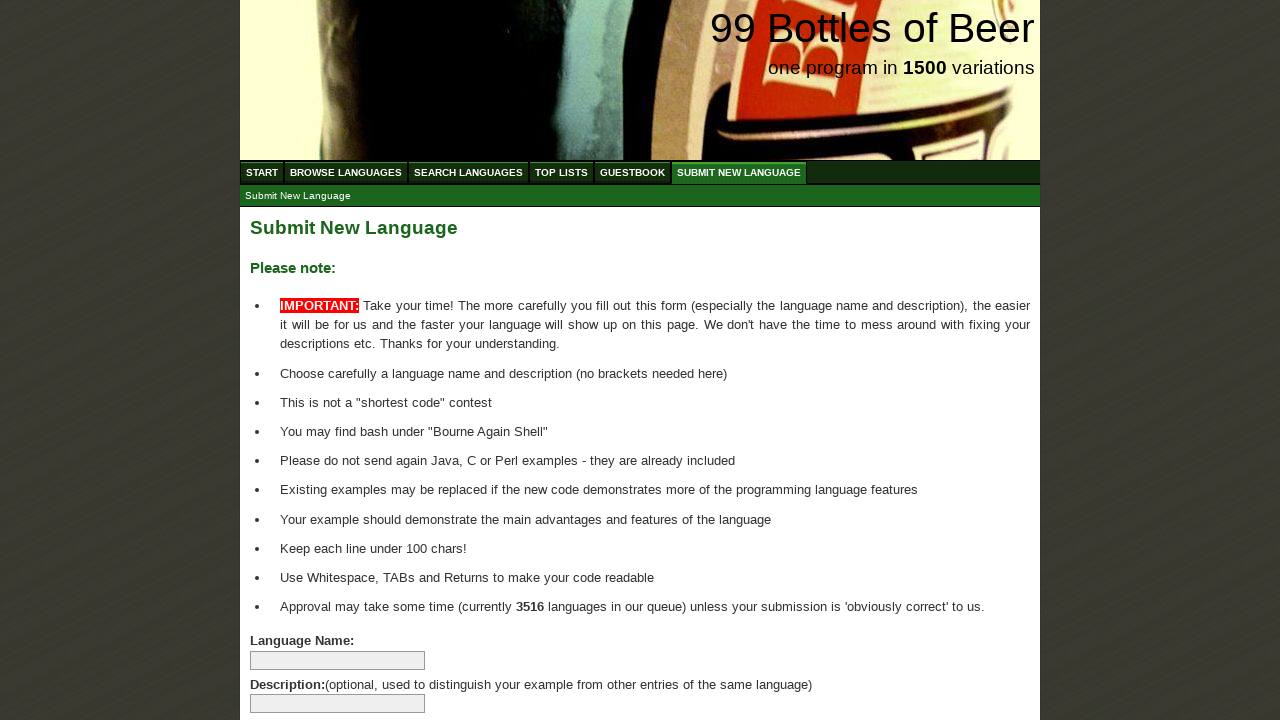

Filled language name field with 'fg' on input[name='language']
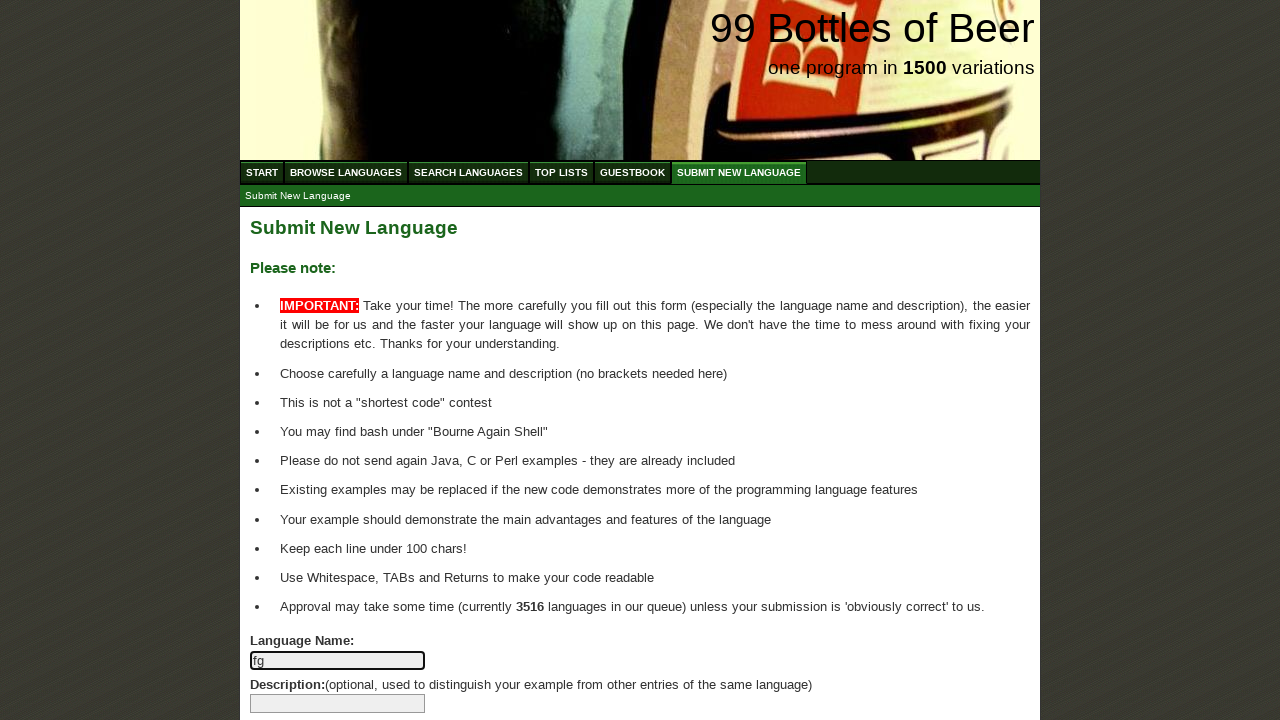

Clicked submit button to submit form with incomplete data at (294, 665) on input[type='submit']
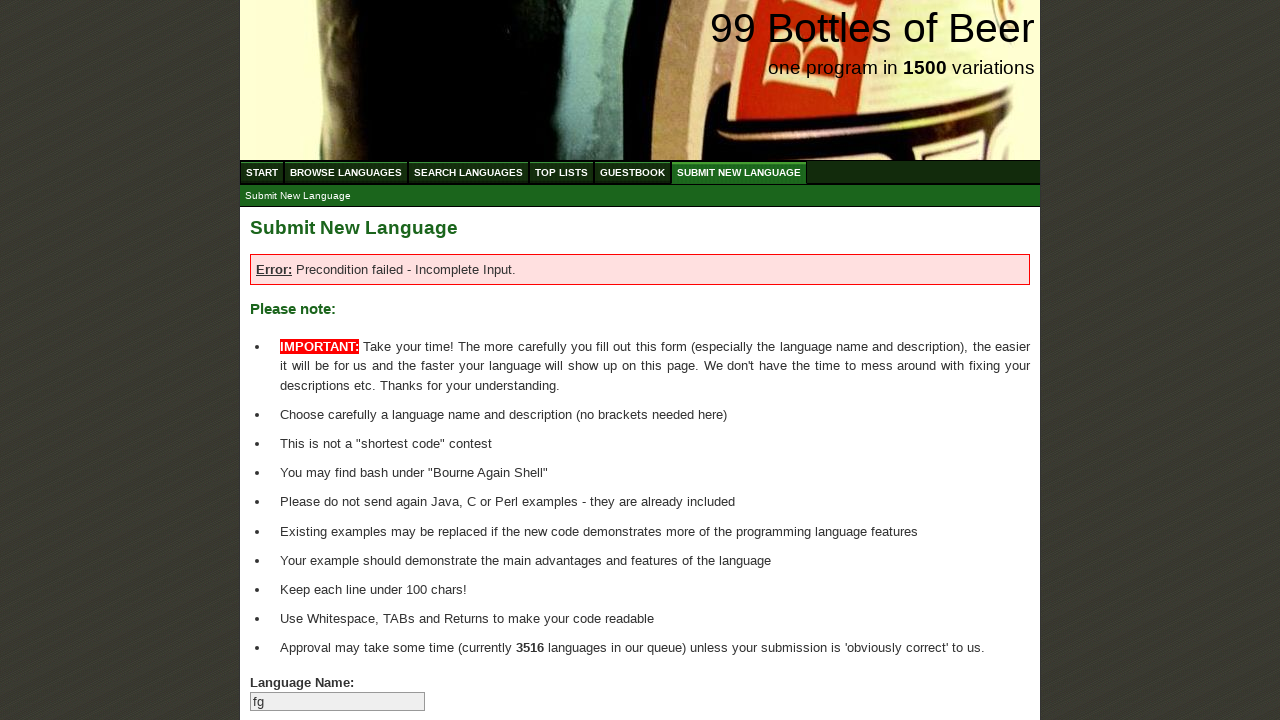

Located error message element
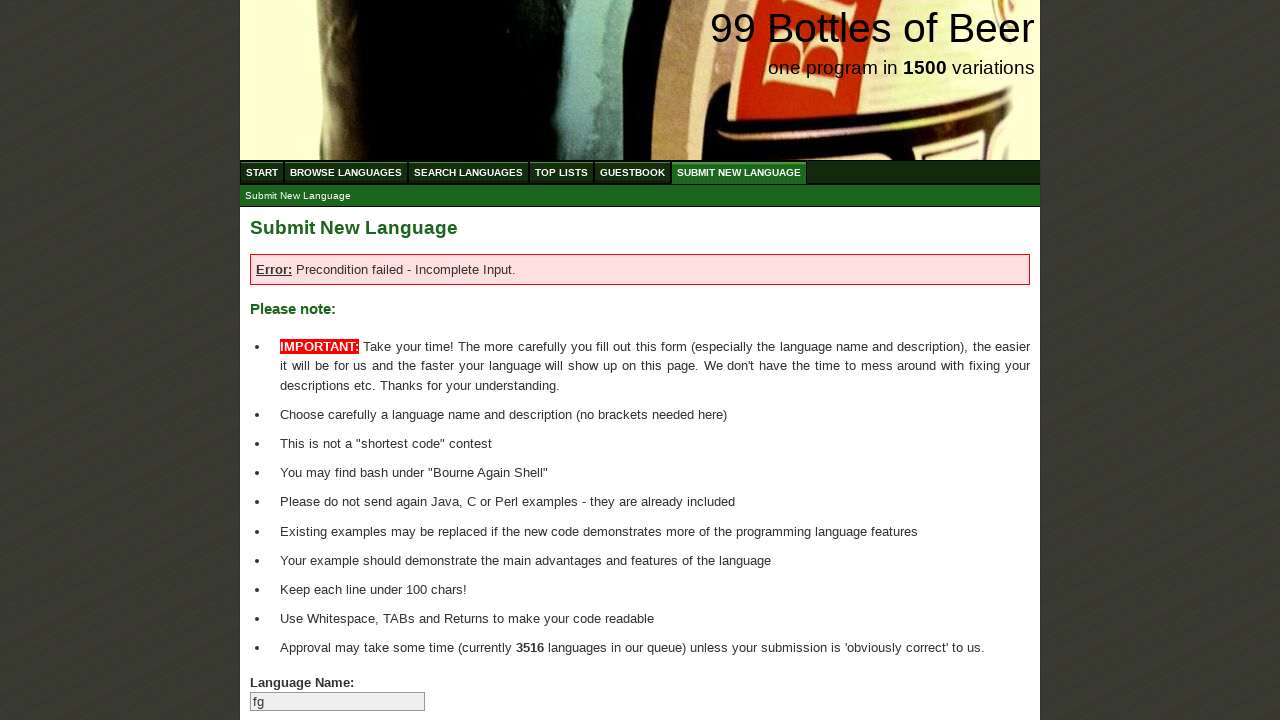

Verified error message displays 'Error: Precondition failed - Incomplete Input.'
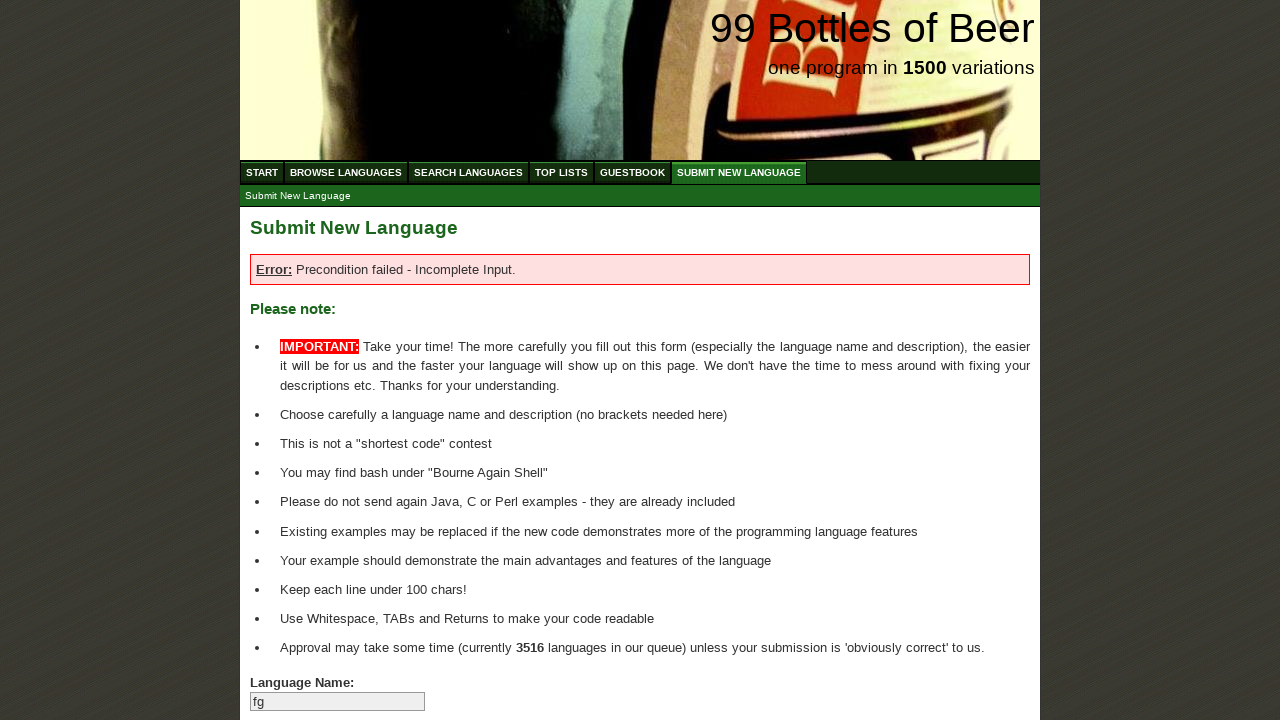

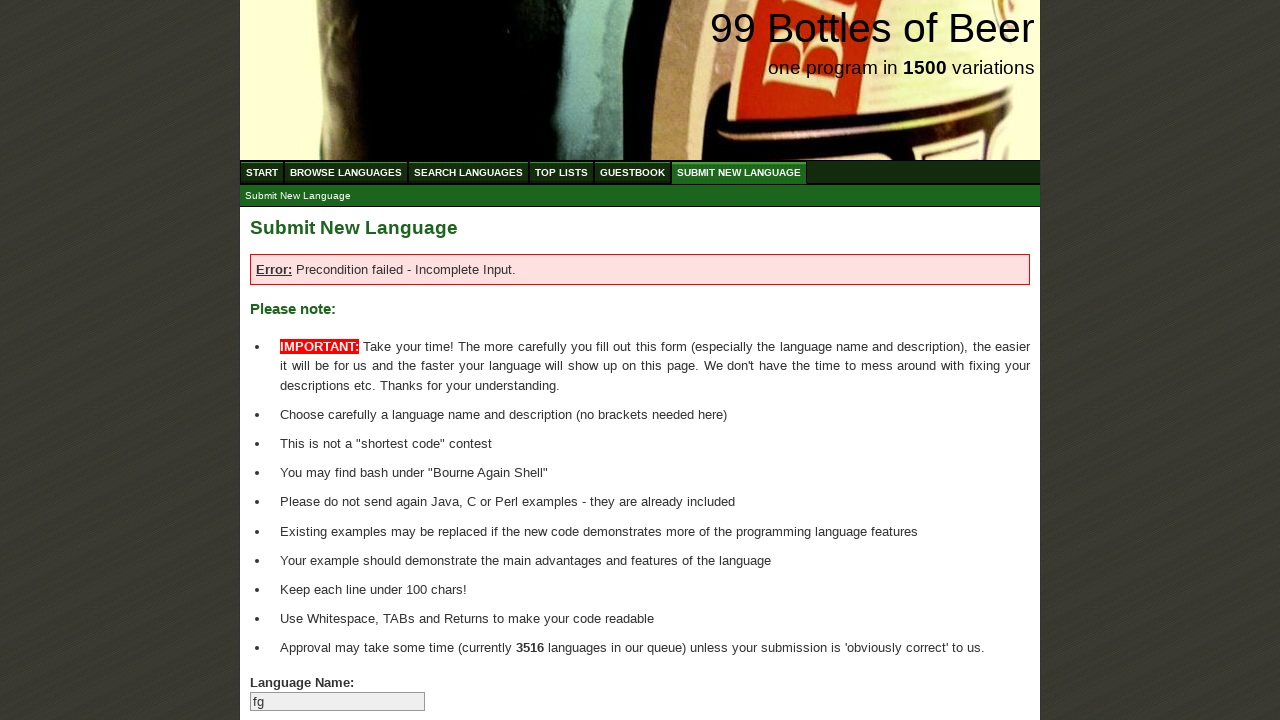